Navigates to Demo Tables page and interacts with the Employee Basic Information table to read the last row data

Starting URL: http://automationbykrishna.com

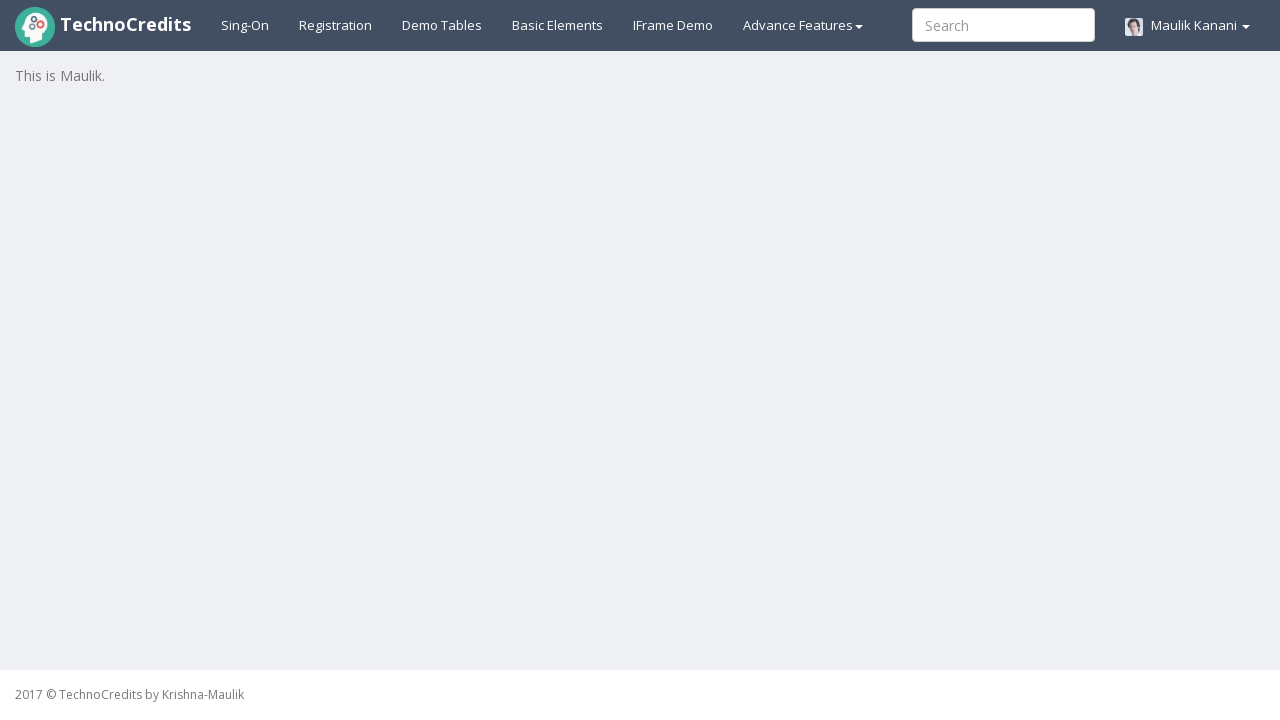

Navigated to http://automationbykrishna.com
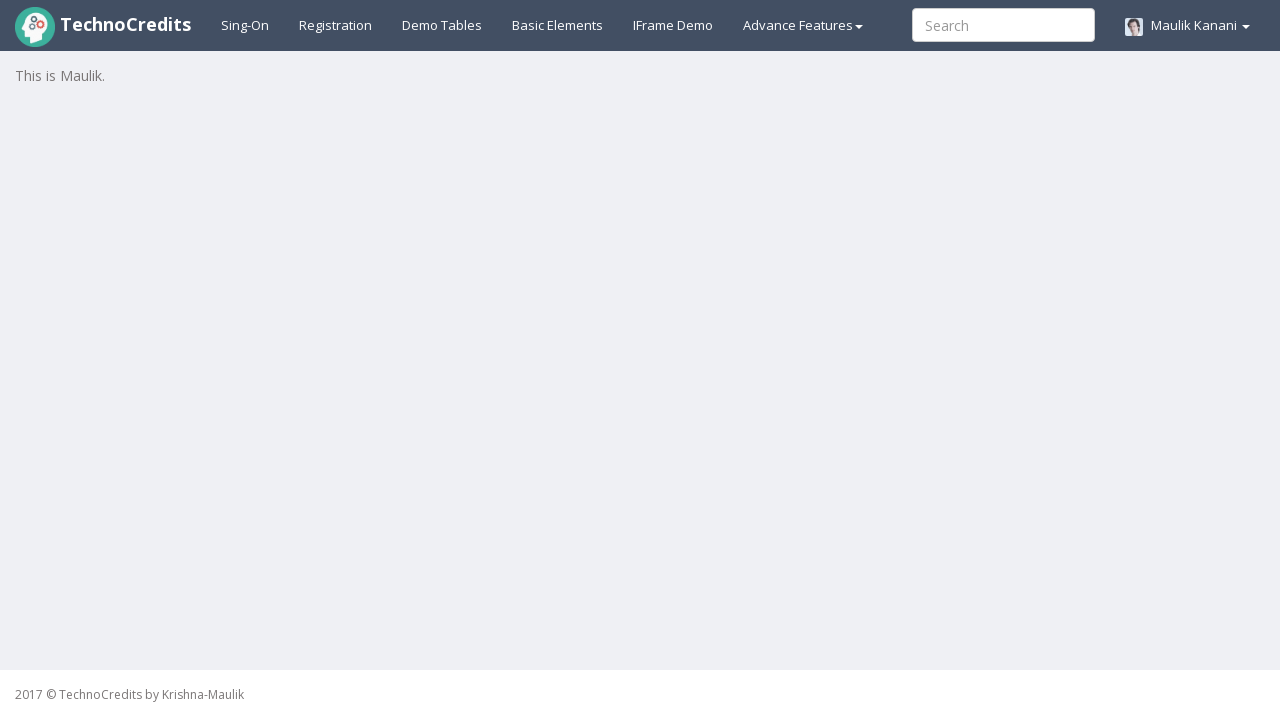

Clicked on Demo Tables link at (442, 25) on a#demotable
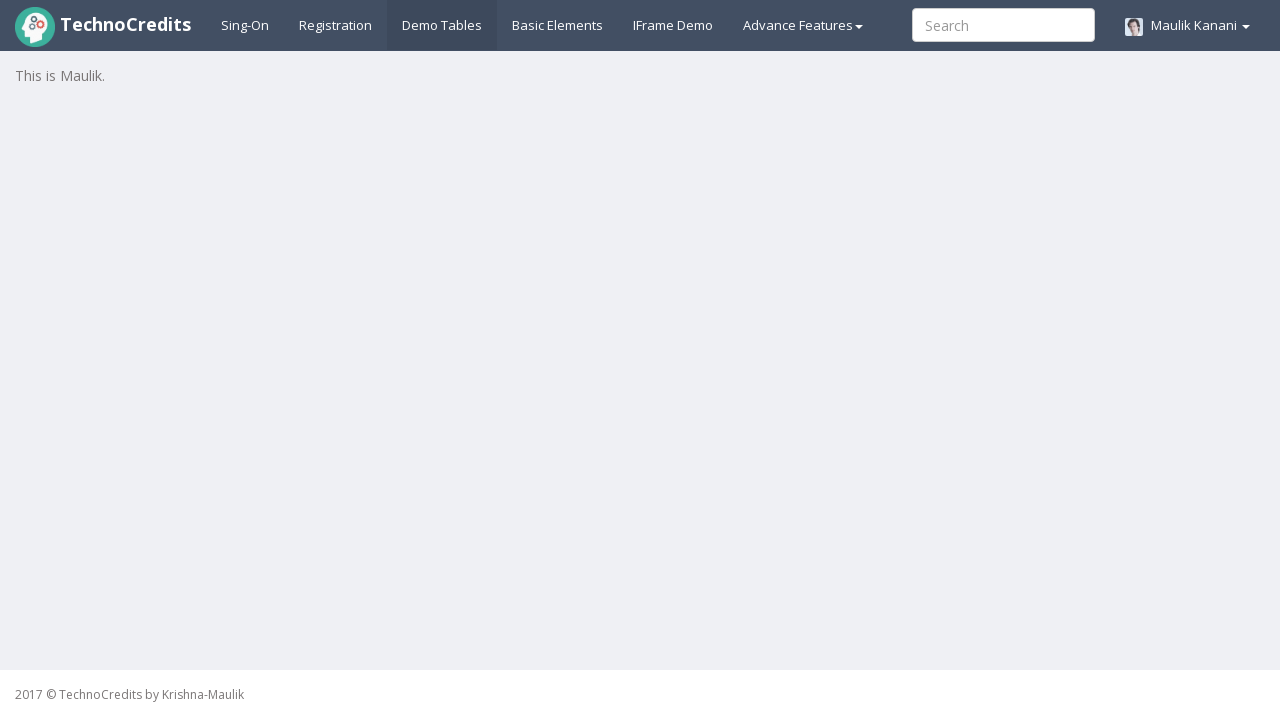

Employee Basic Information table loaded
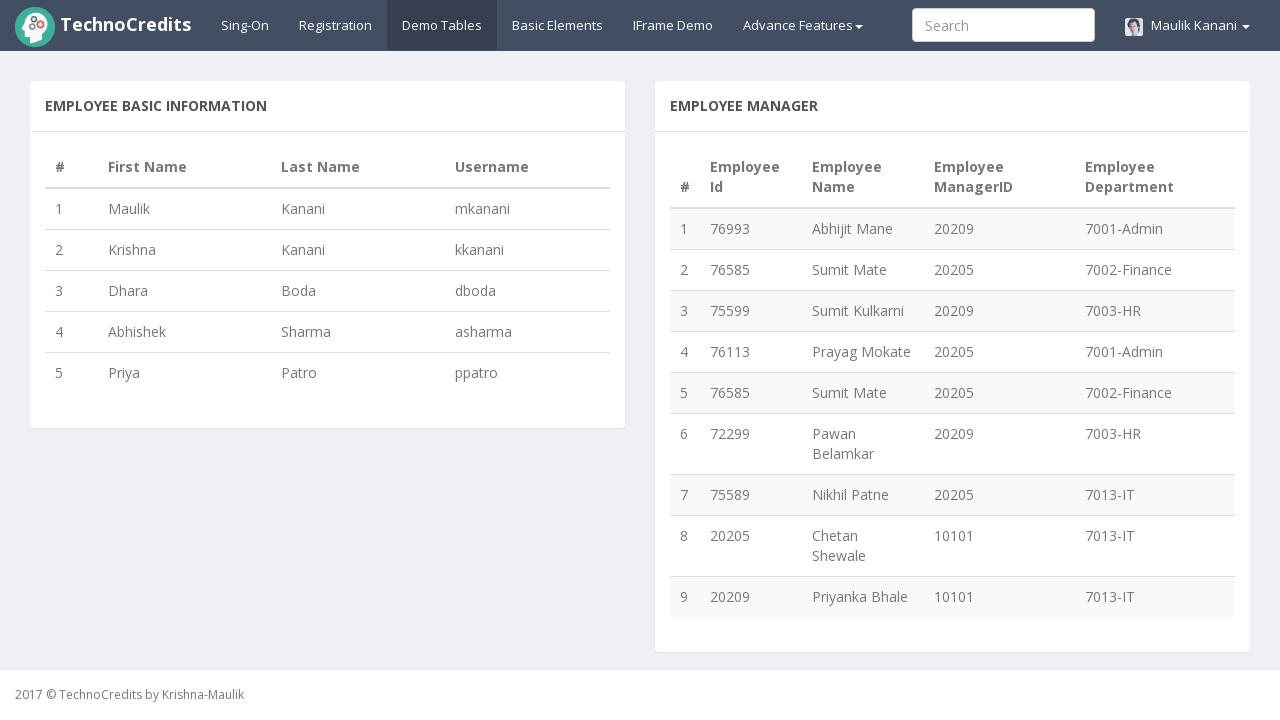

All 5 rows of table data loaded
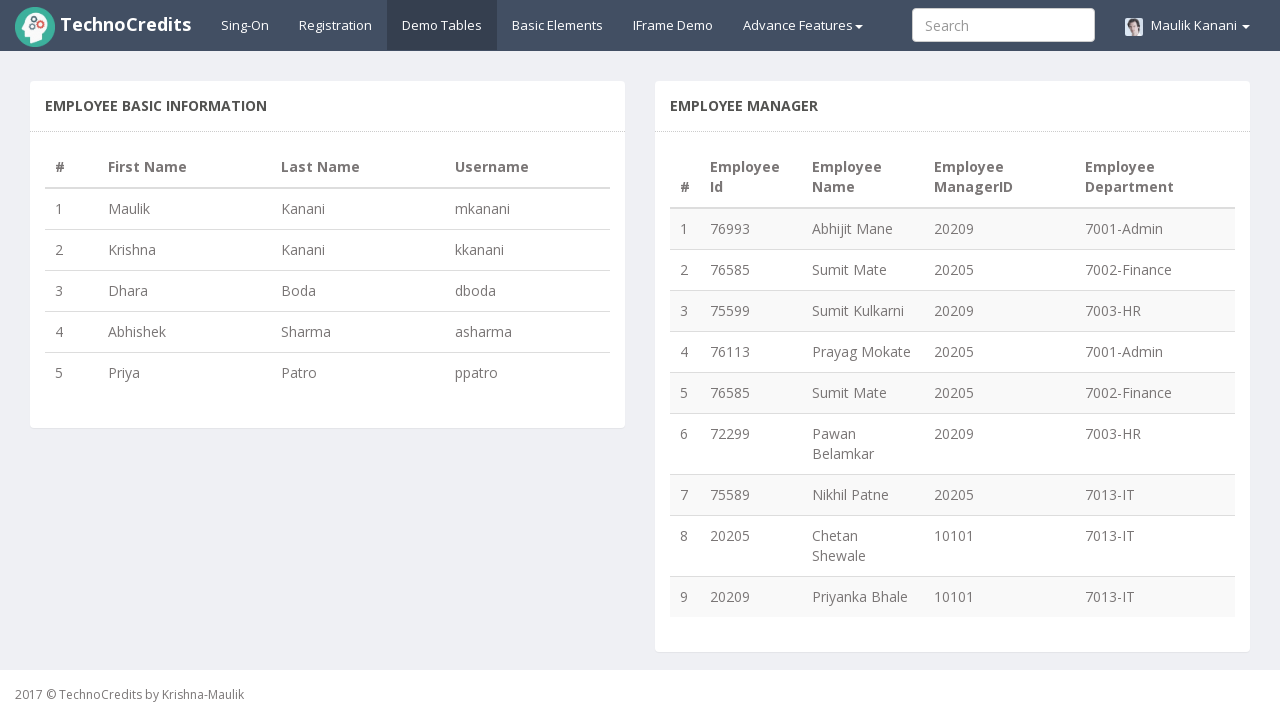

Read last row data: 
                                5
                                Priya
                                Patro
                                ppatro
                            
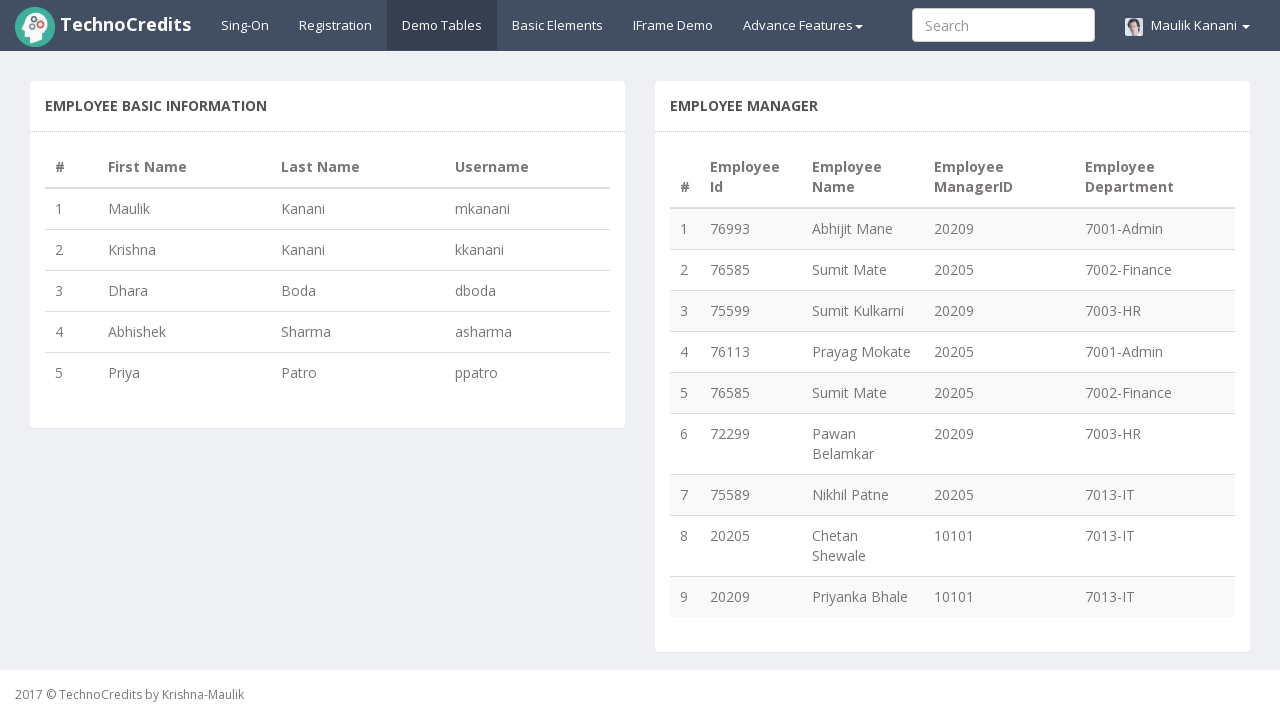

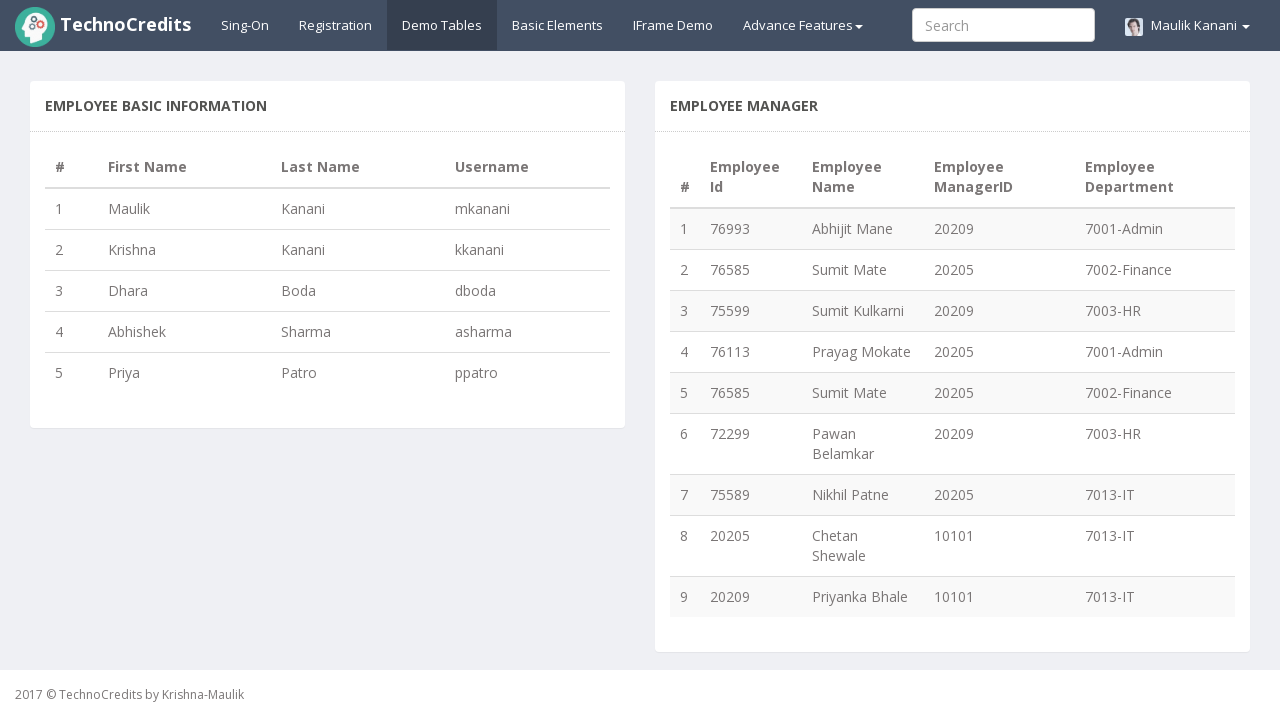